Tests dropdown selection functionality by selecting a currency option (AED) from a dropdown menu on a practice website

Starting URL: https://rahulshettyacademy.com/dropdownsPractise/

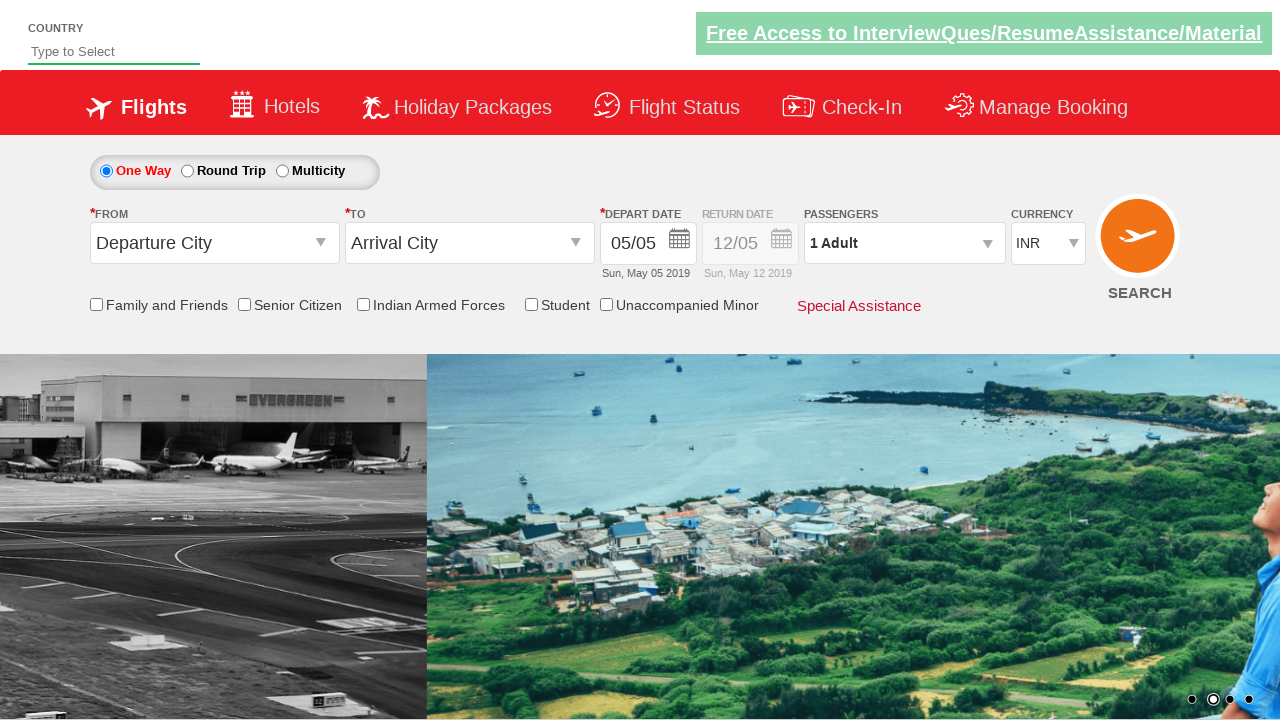

Navigated to dropdown practice website
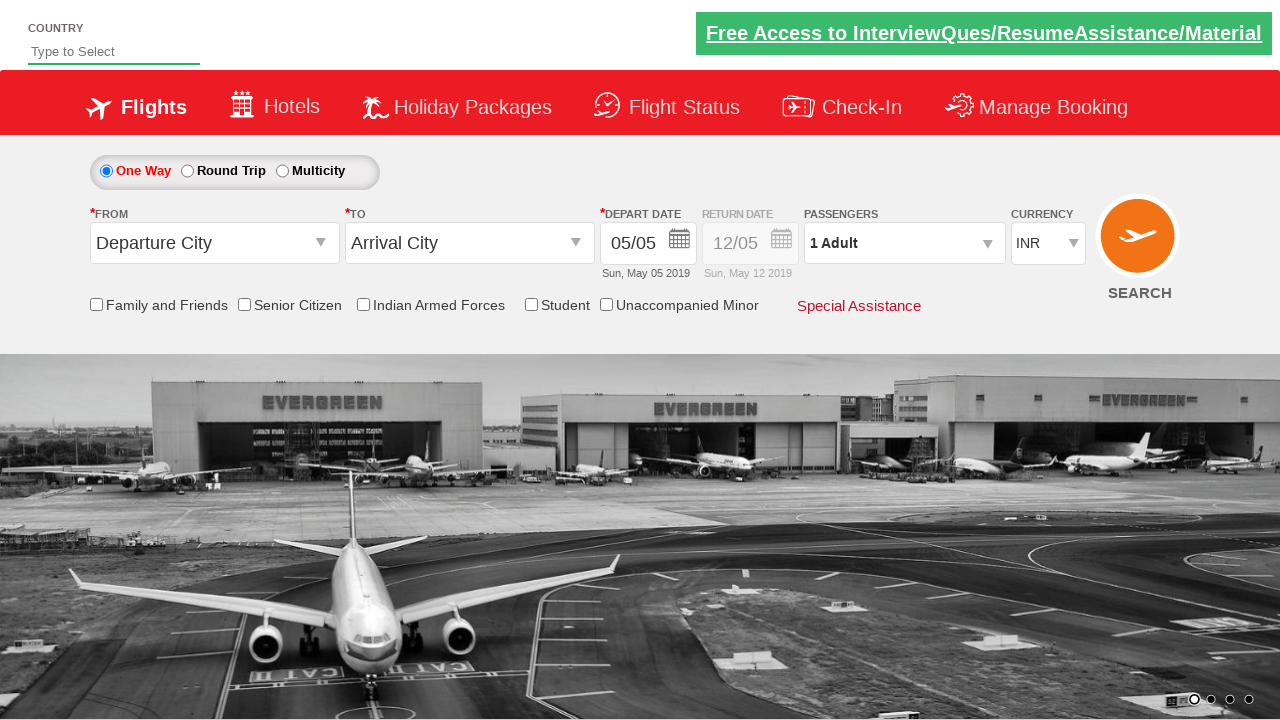

Selected AED currency from dropdown menu on select[name='ctl00$mainContent$DropDownListCurrency']
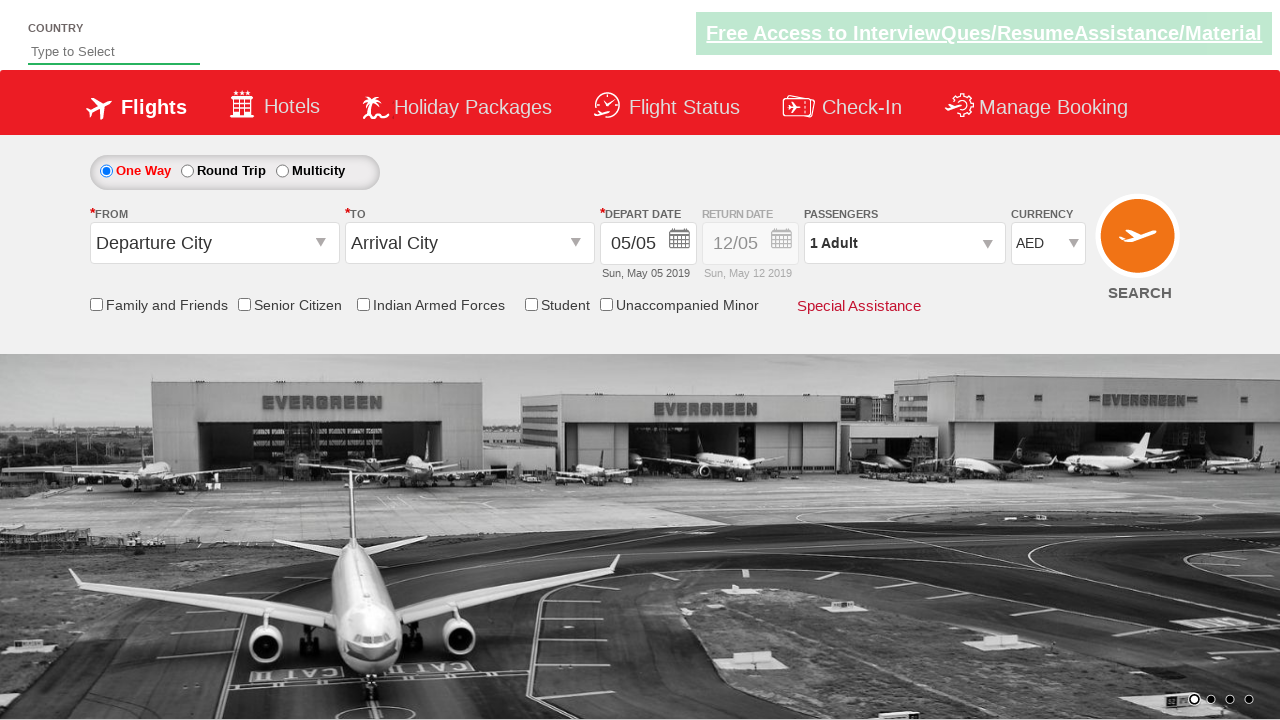

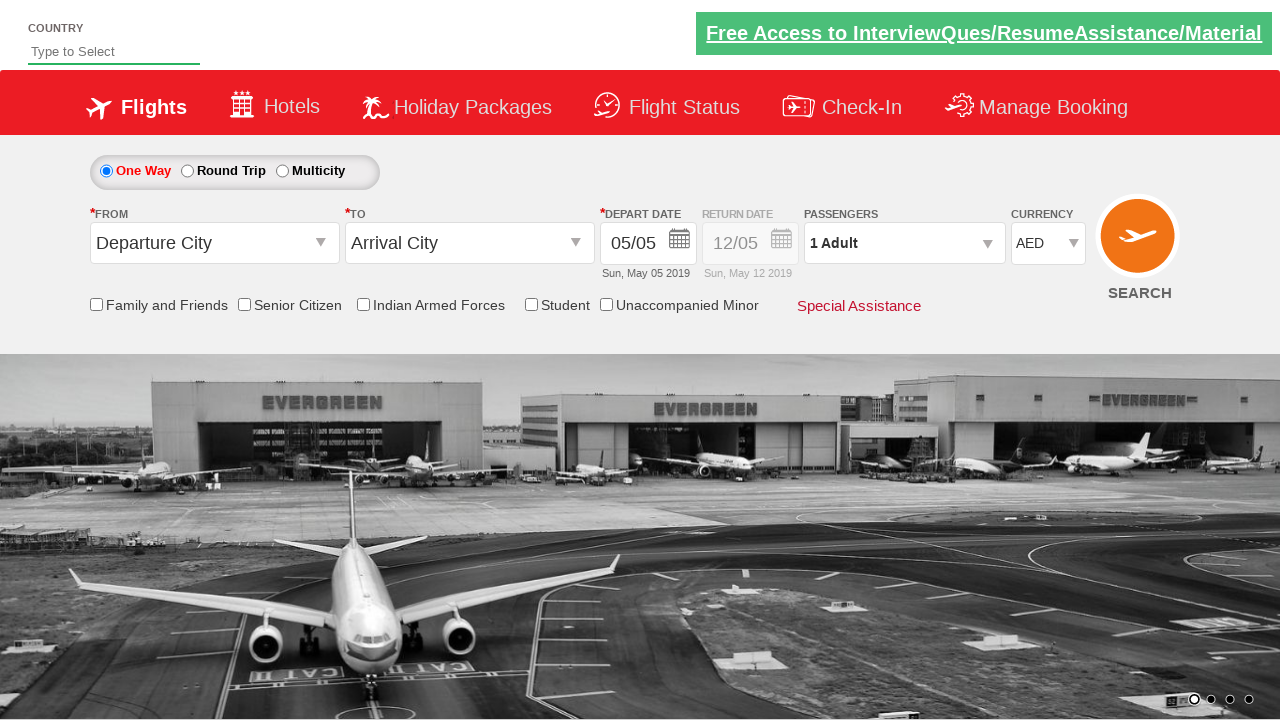